Tests web table sorting by clicking on column header and verifying the sort order

Starting URL: https://rahulshettyacademy.com/seleniumPractise/#/

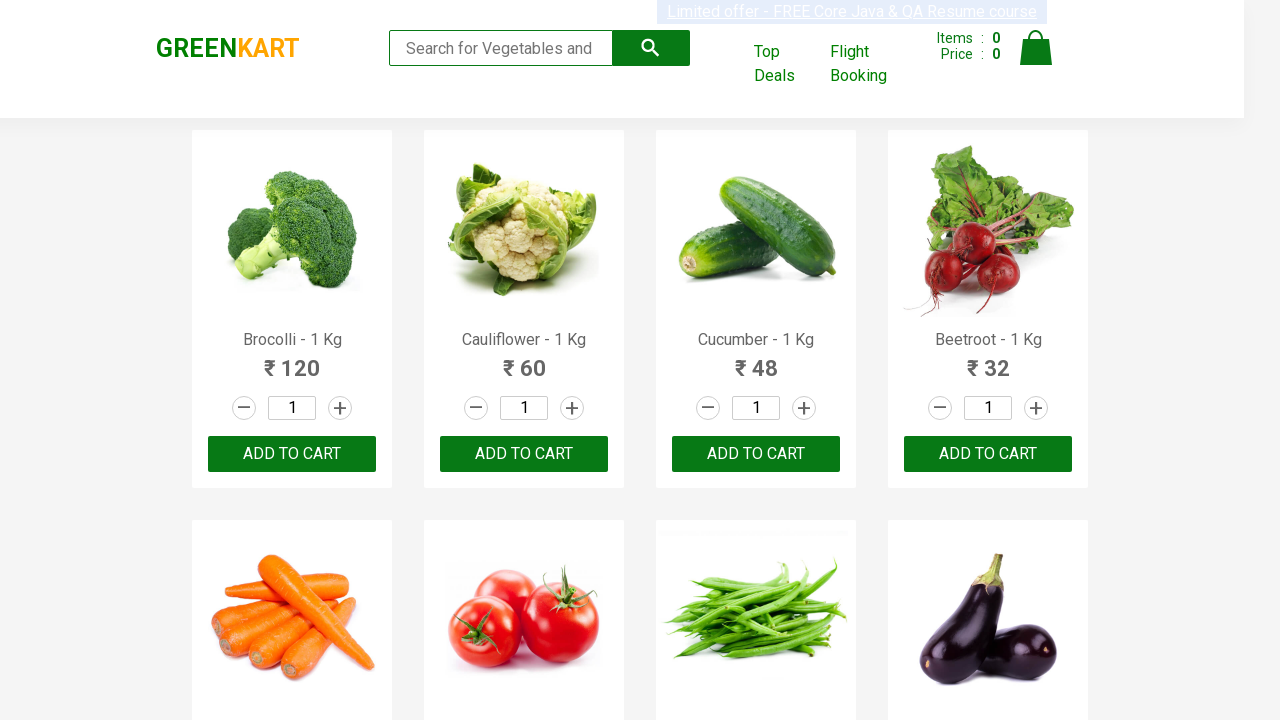

Clicked on 'Top Deals' link to open new tab at (787, 64) on xpath=//a[contains(text(),'Top Deals')]
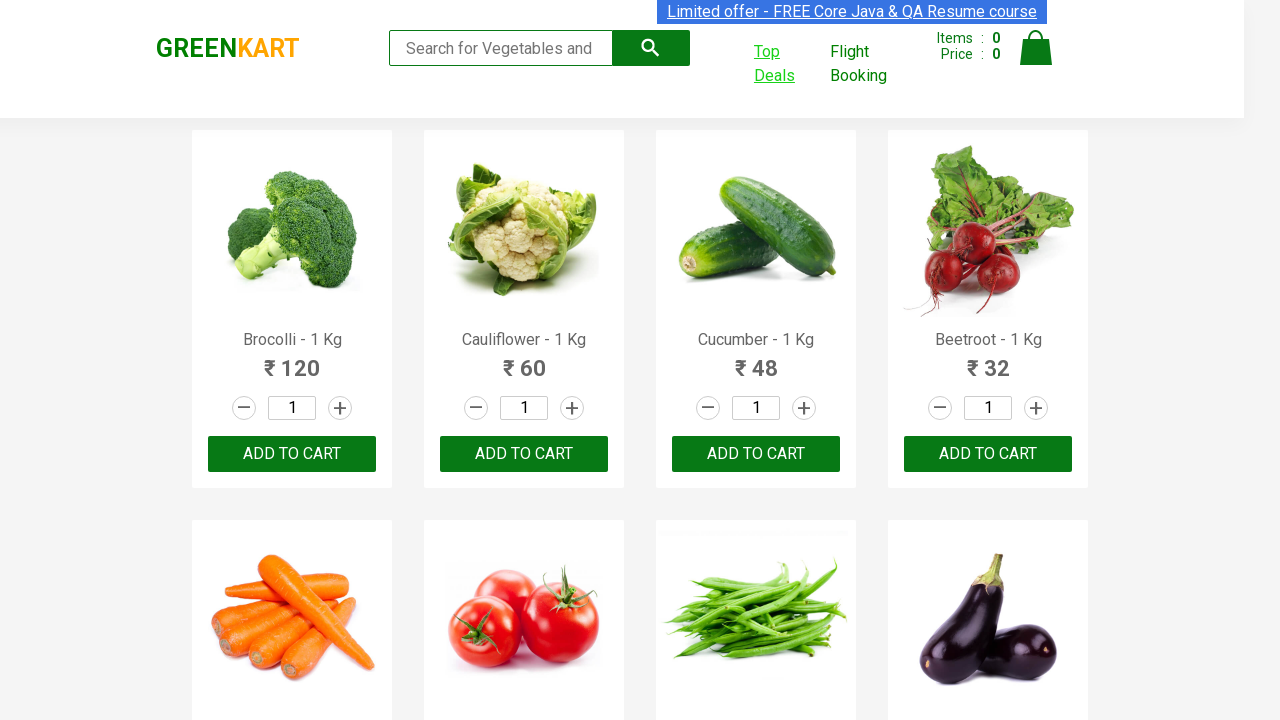

Waited 3 seconds for new page to load
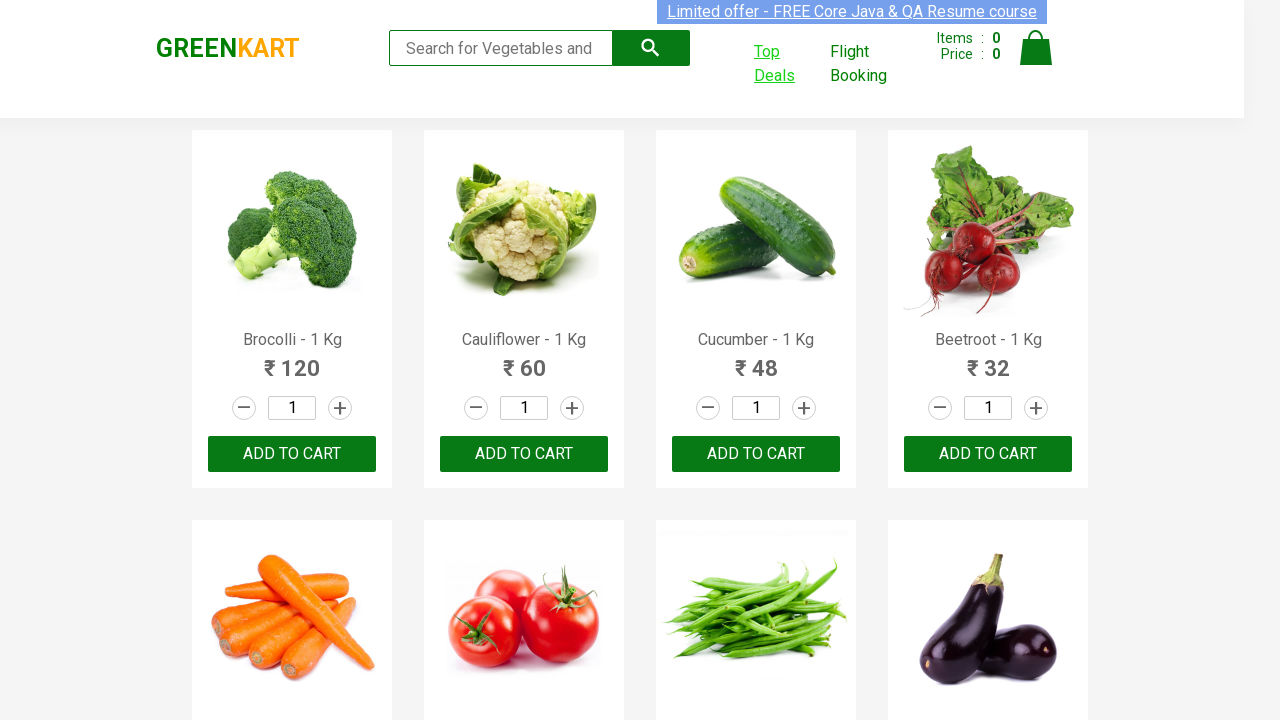

Clicked on 'Veg/fruit name' column header to sort at (353, 212) on xpath=//span[text()='Veg/fruit name']
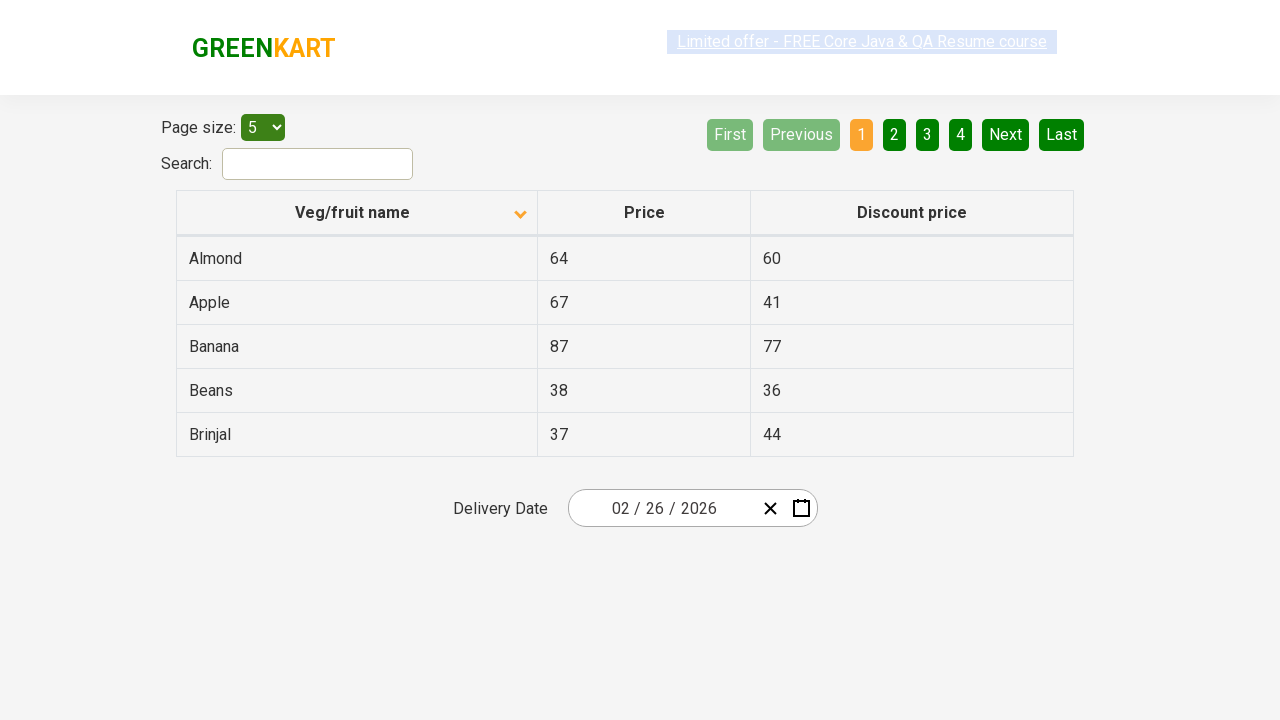

Retrieved all vegetable/fruit names from table
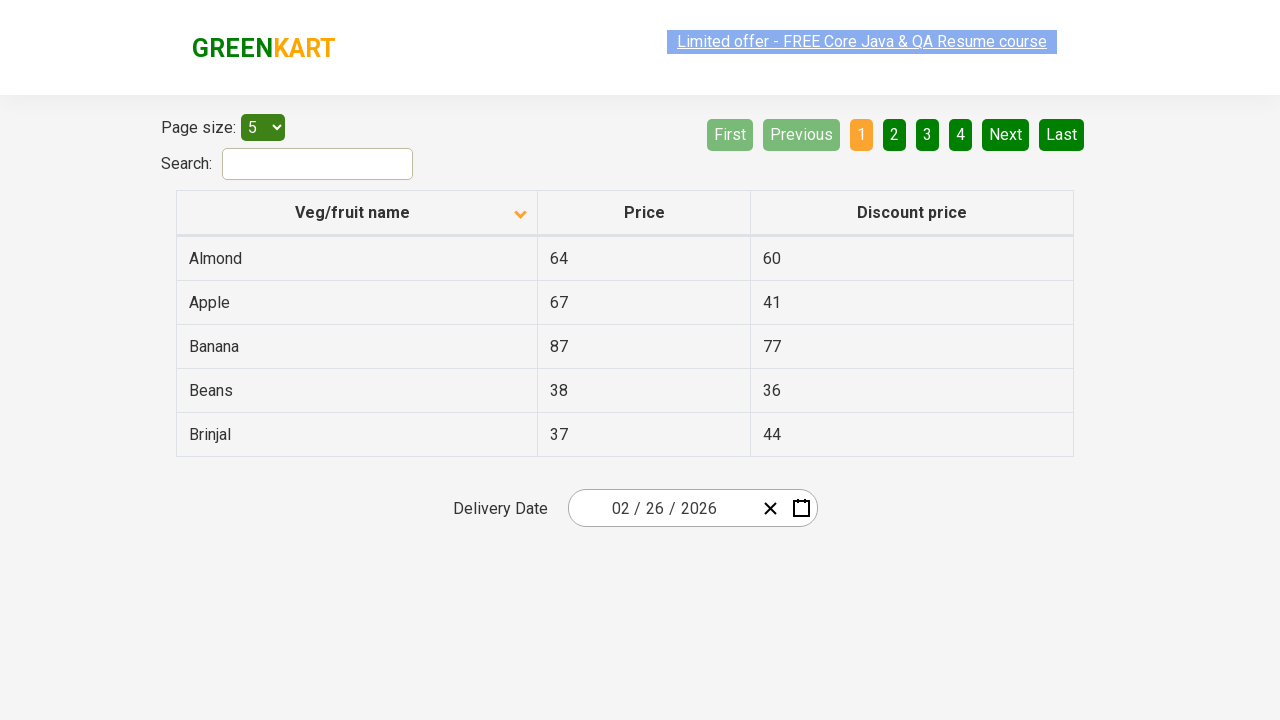

Extracted and sorted vegetable names for comparison
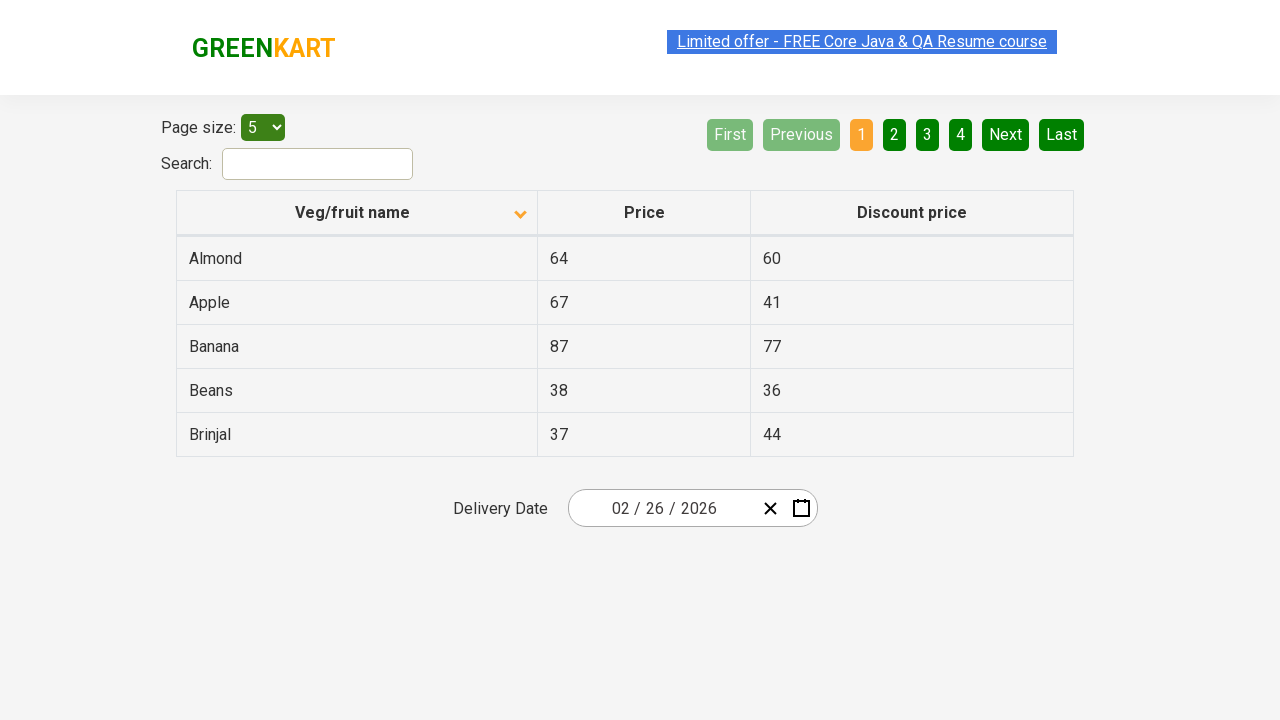

Verified that web table is sorted correctly by vegetable/fruit name
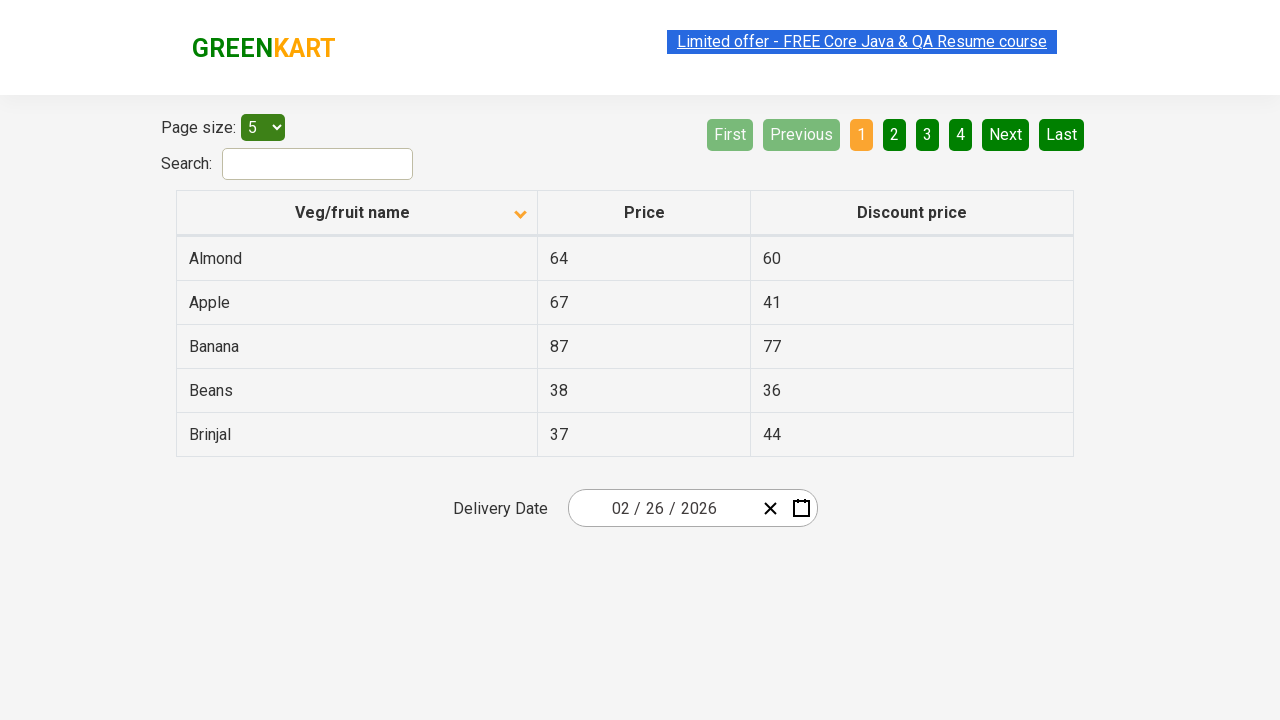

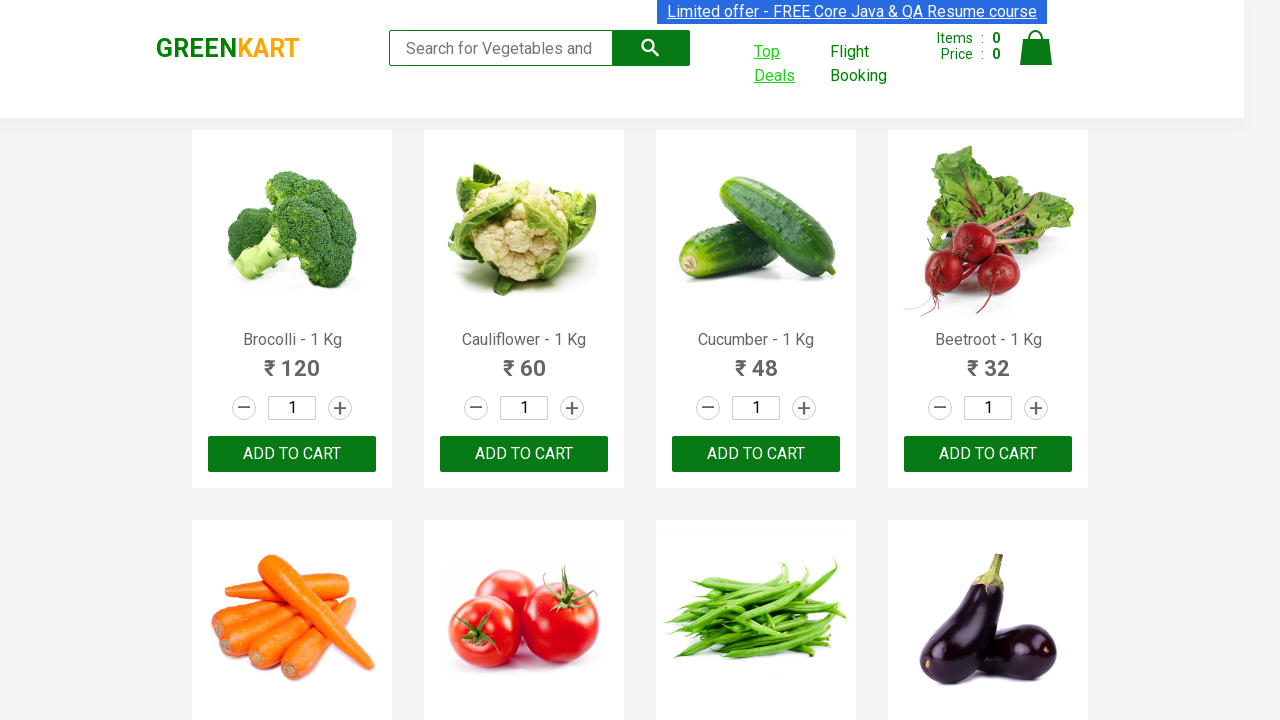